Tests the underweight information resource link by navigating to the Resources page, clicking the link, and verifying it opens the correct Health Direct Australia page in a new tab

Starting URL: https://vagdevimahendrada.github.io/BMICalculator/

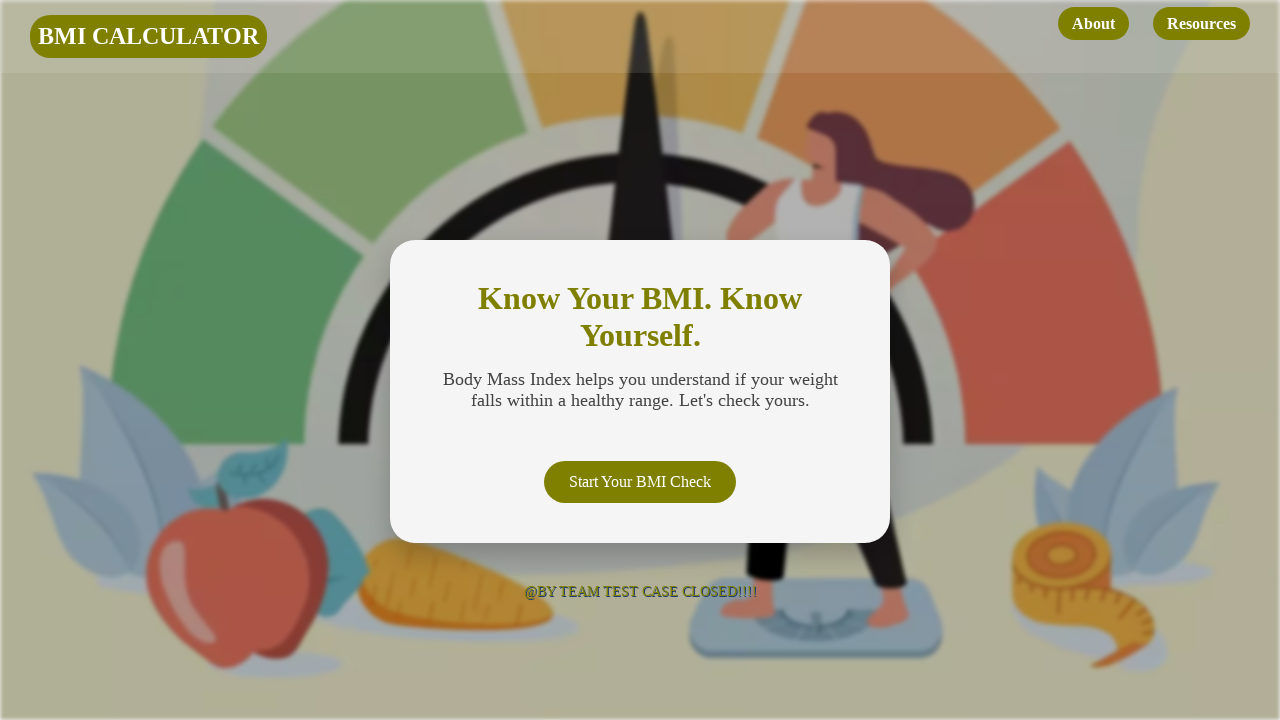

Clicked on Resources link at (1202, 24) on internal:role=link[name="Resources"i]
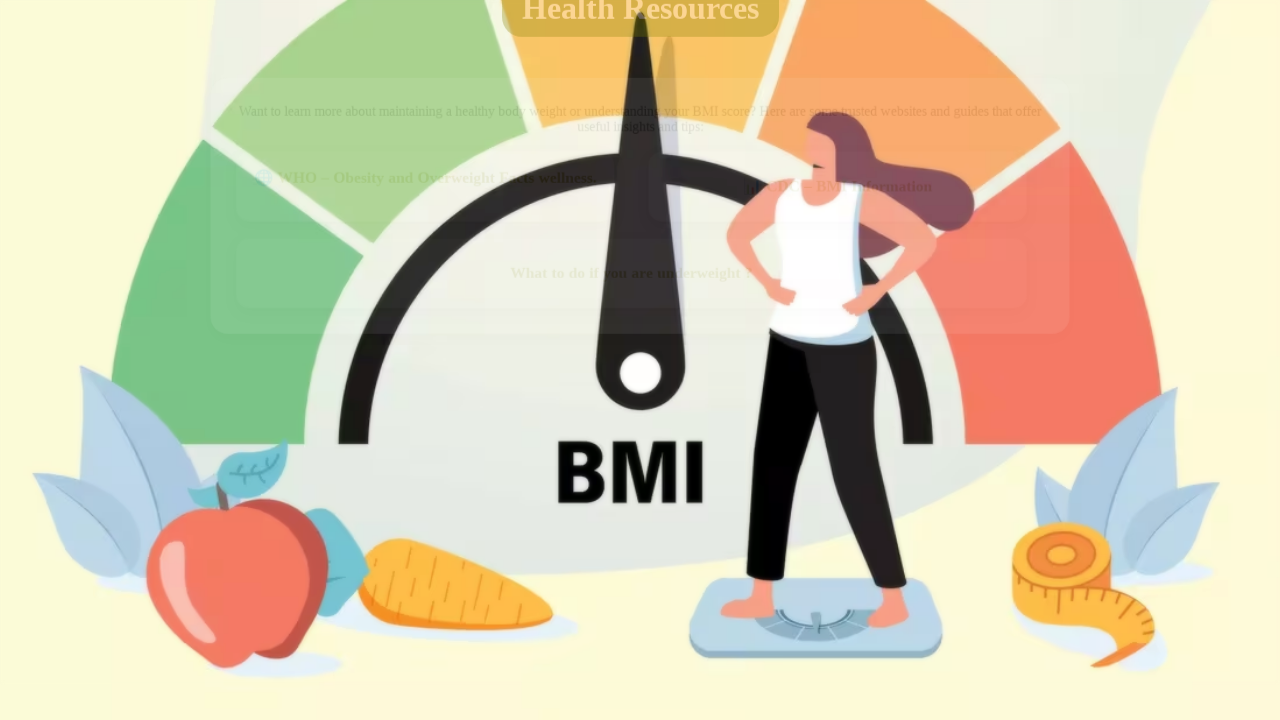

Clicked on 'What to do if you are underweight' link at (630, 320) on xpath=//a[contains(text(),'What to do')]
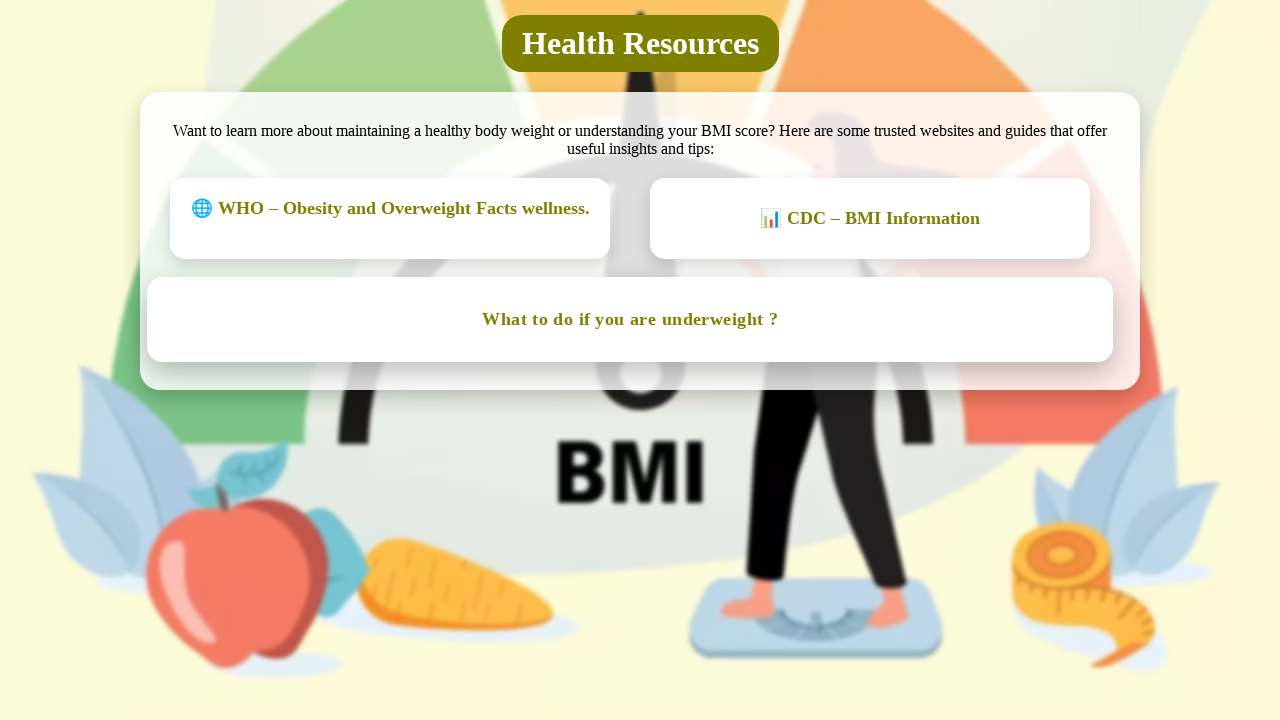

New tab opened and page loaded
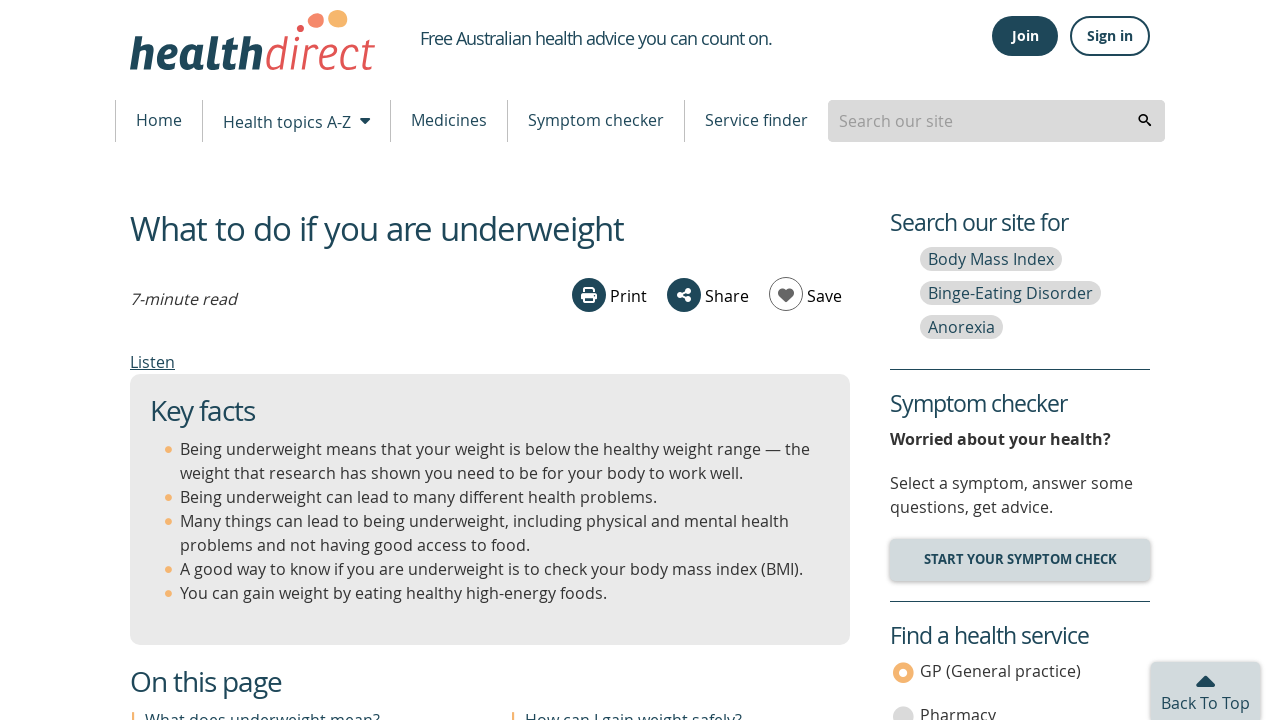

Verified Health Direct Australia underweight information page opened in new tab
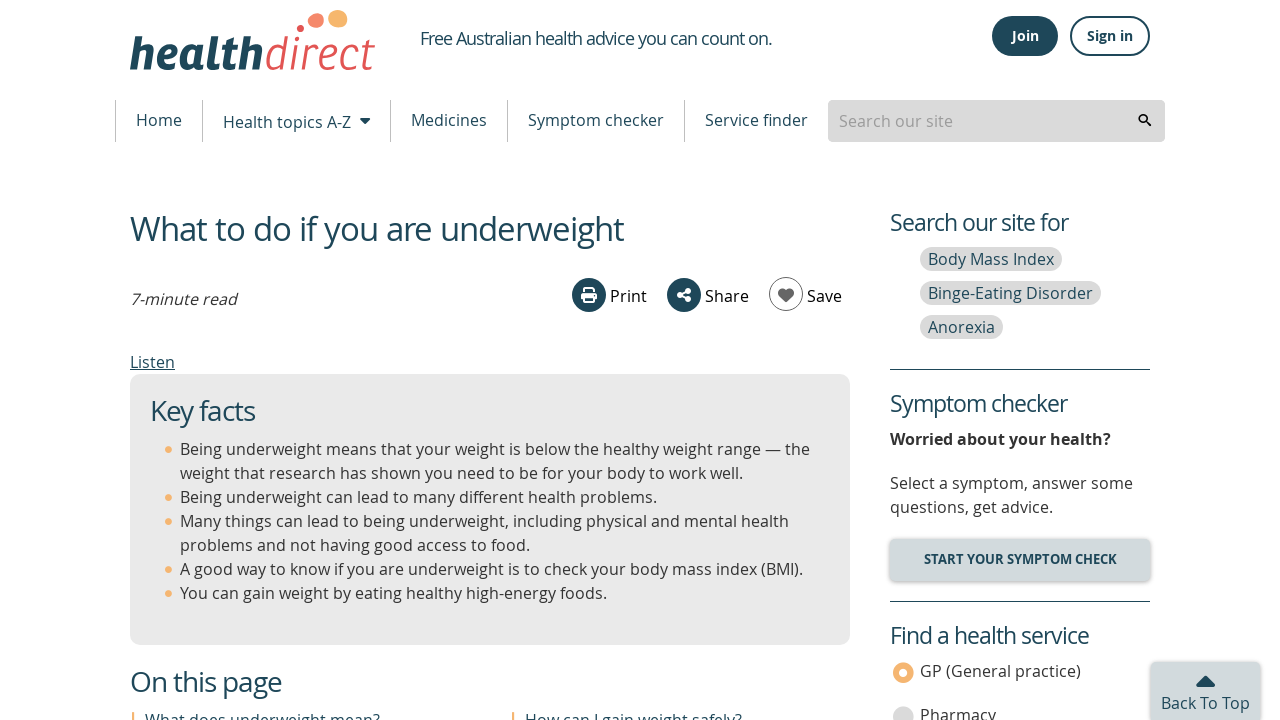

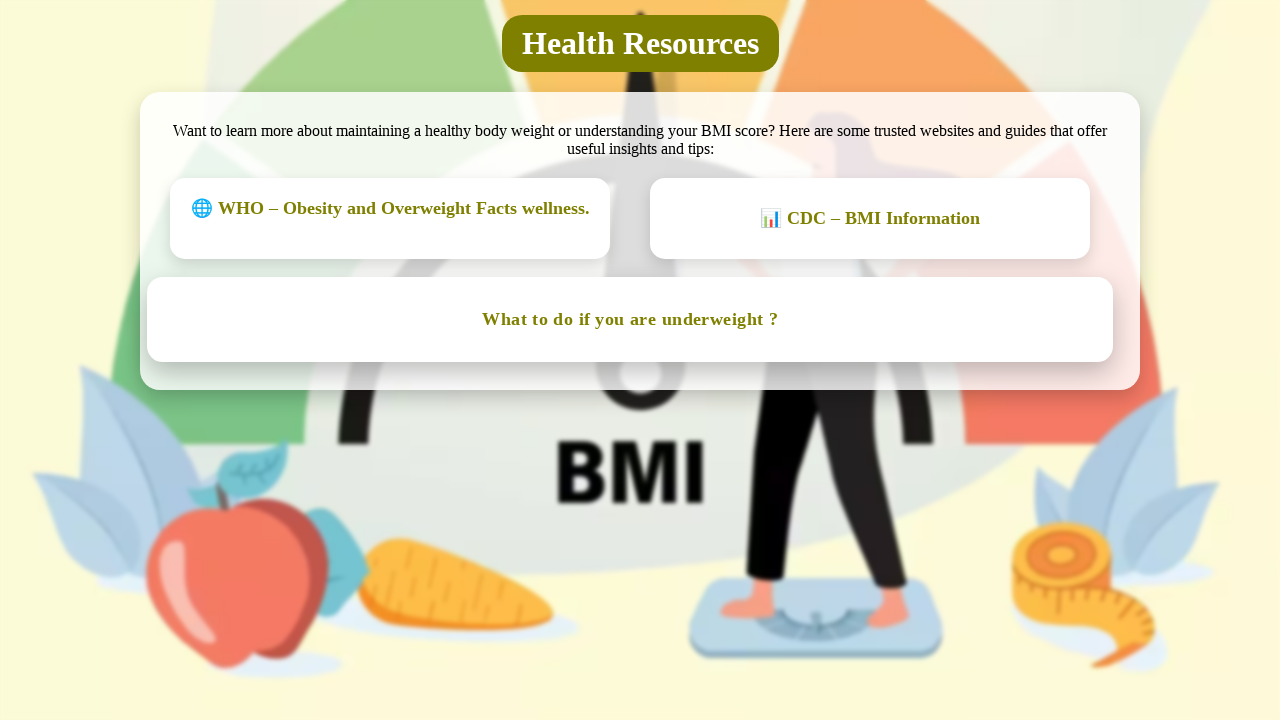